Navigates to a page and verifies it loads by checking the page title and URL are accessible.

Starting URL: https://hap-testing.heliusapp.com/helius_testing_hapteam/login.html

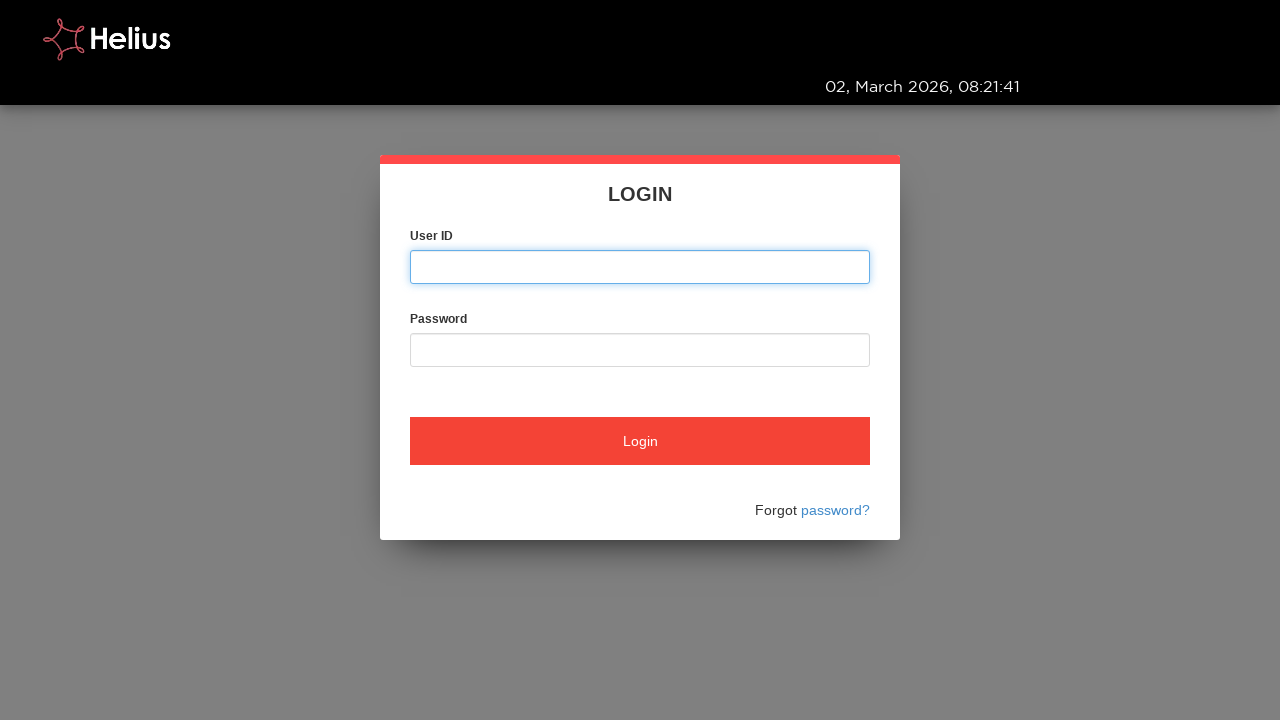

Retrieved page title
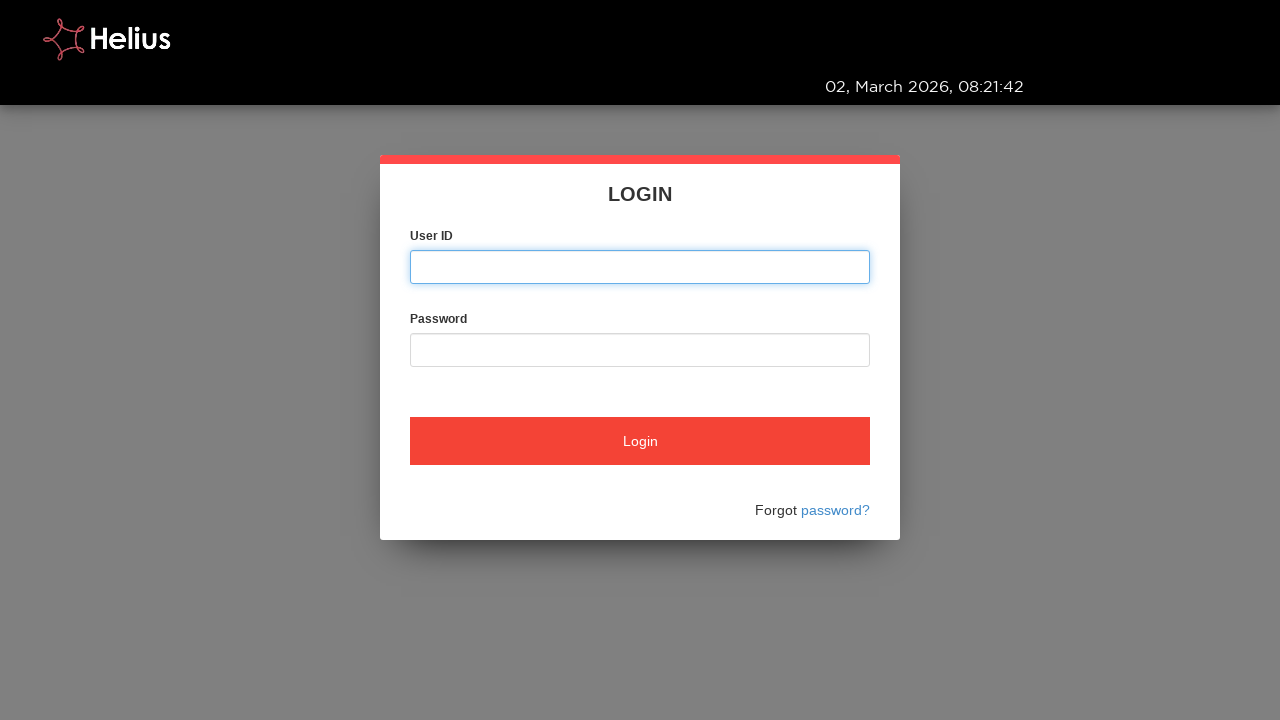

Printed page title: HAP
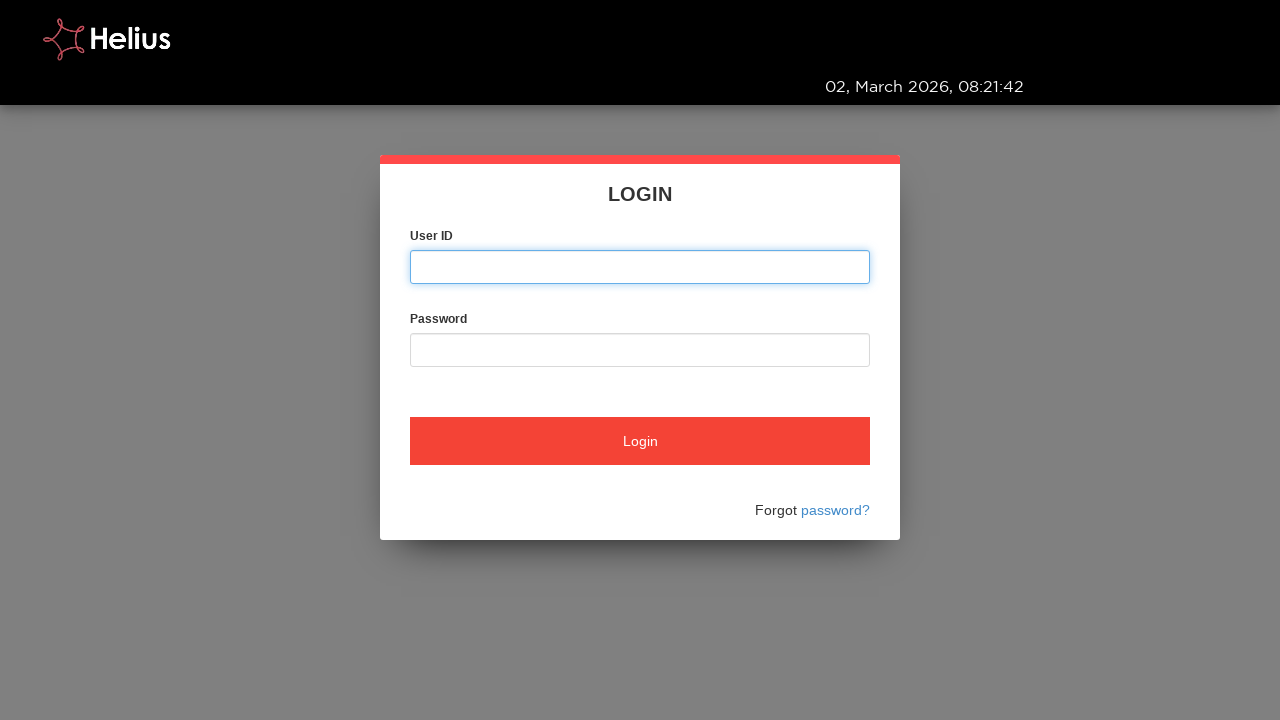

Retrieved current URL
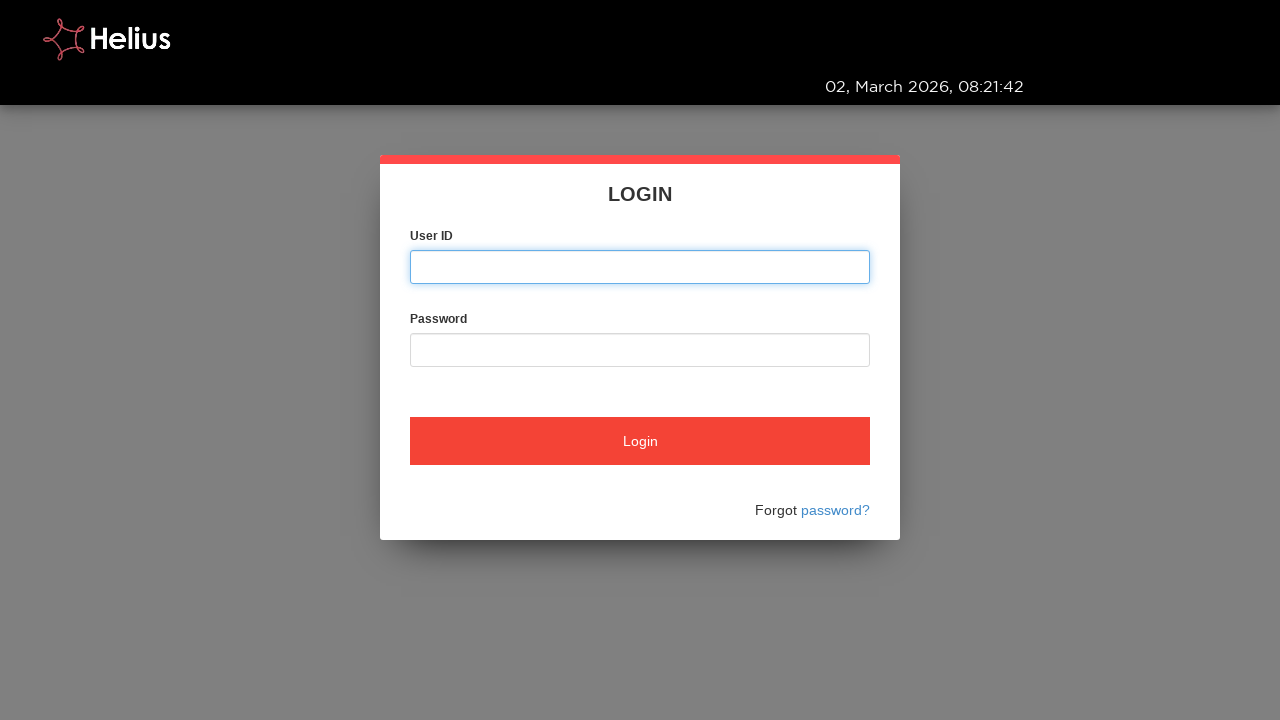

Printed current URL: https://hap-testing.heliusapp.com/helius_testing_hapteam/login.html
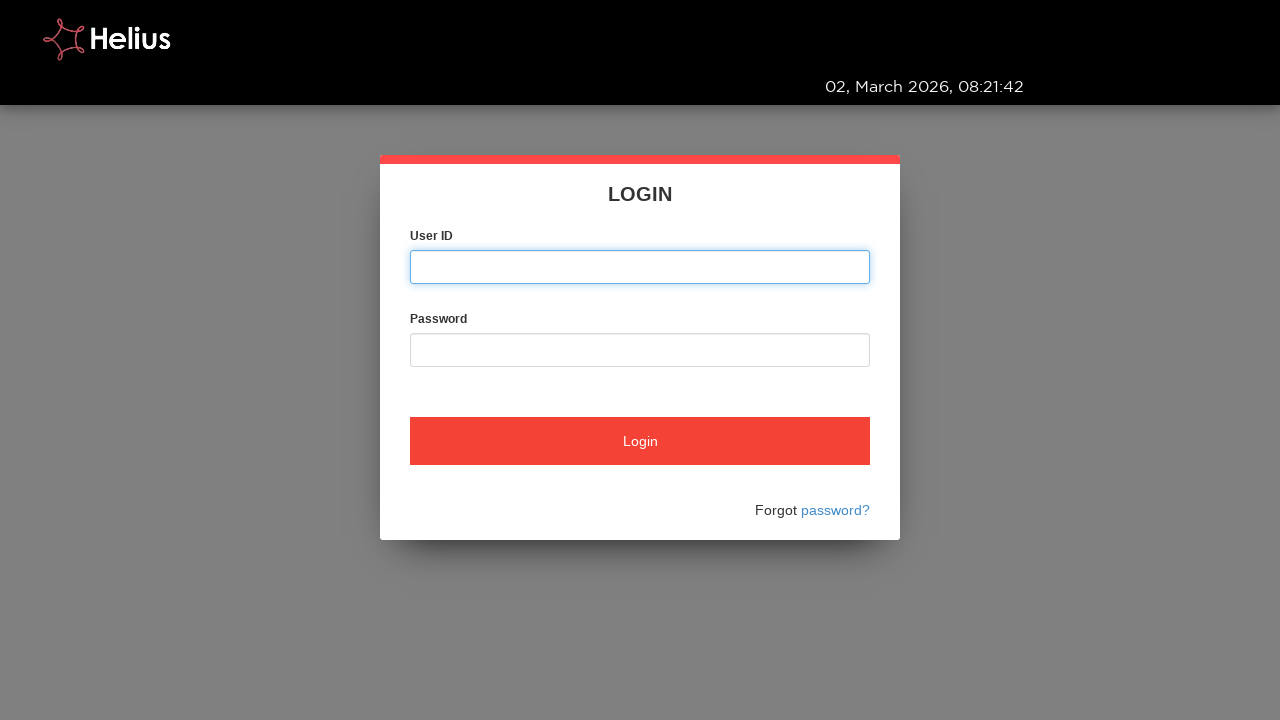

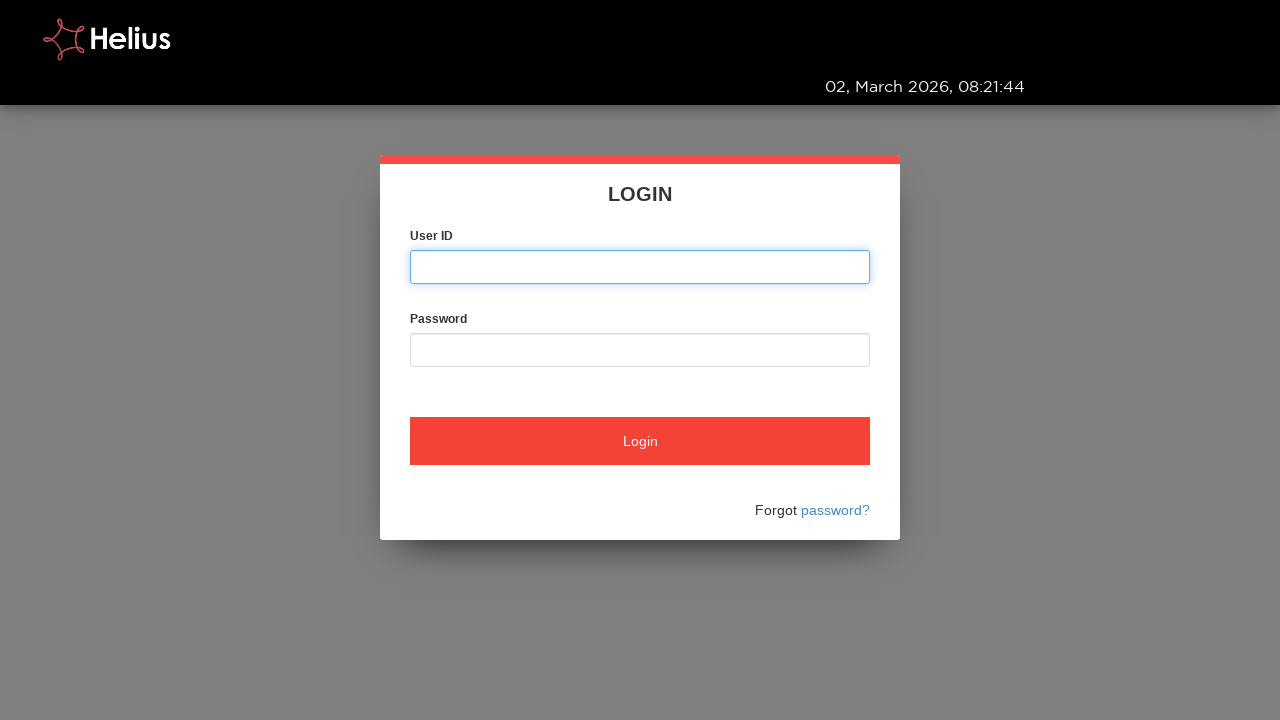